Navigates to NVIDIA's careers page filtered for intern positions, clicks on job titles to view job details, demonstrating navigation through job listings.

Starting URL: https://nvidia.wd5.myworkdayjobs.com/NVIDIAExternalCareerSite?q=intern&locationHierarchy1=2fcb99c455831013ea52fb338f2932d8

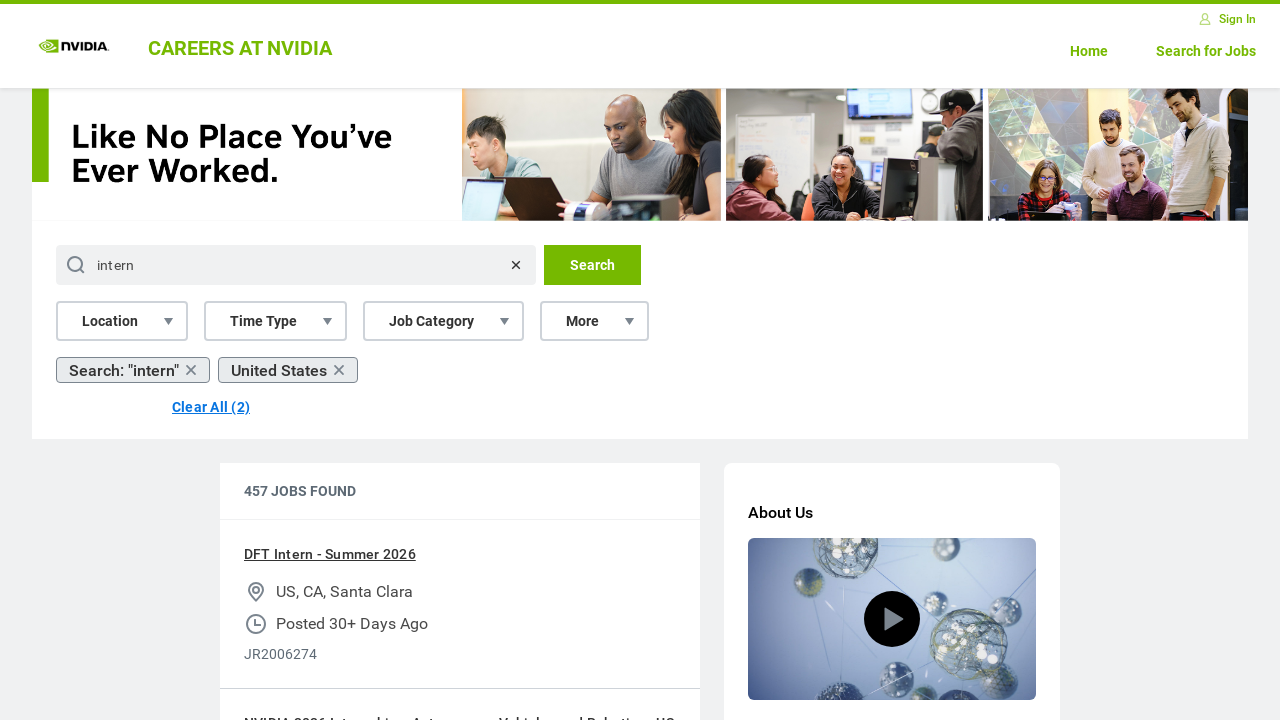

Job listings loaded on NVIDIA careers page filtered for intern positions
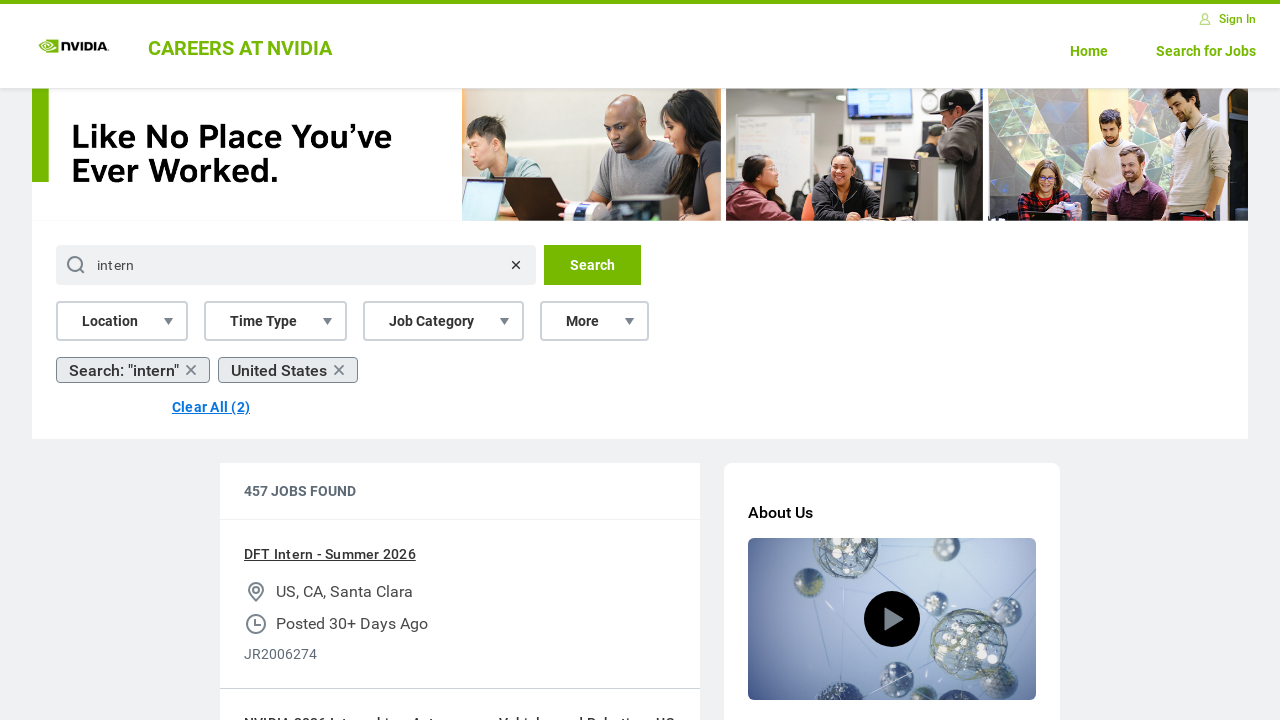

Clicked on first job listing to view job details at (330, 554) on a[data-automation-id='jobTitle'] >> nth=0
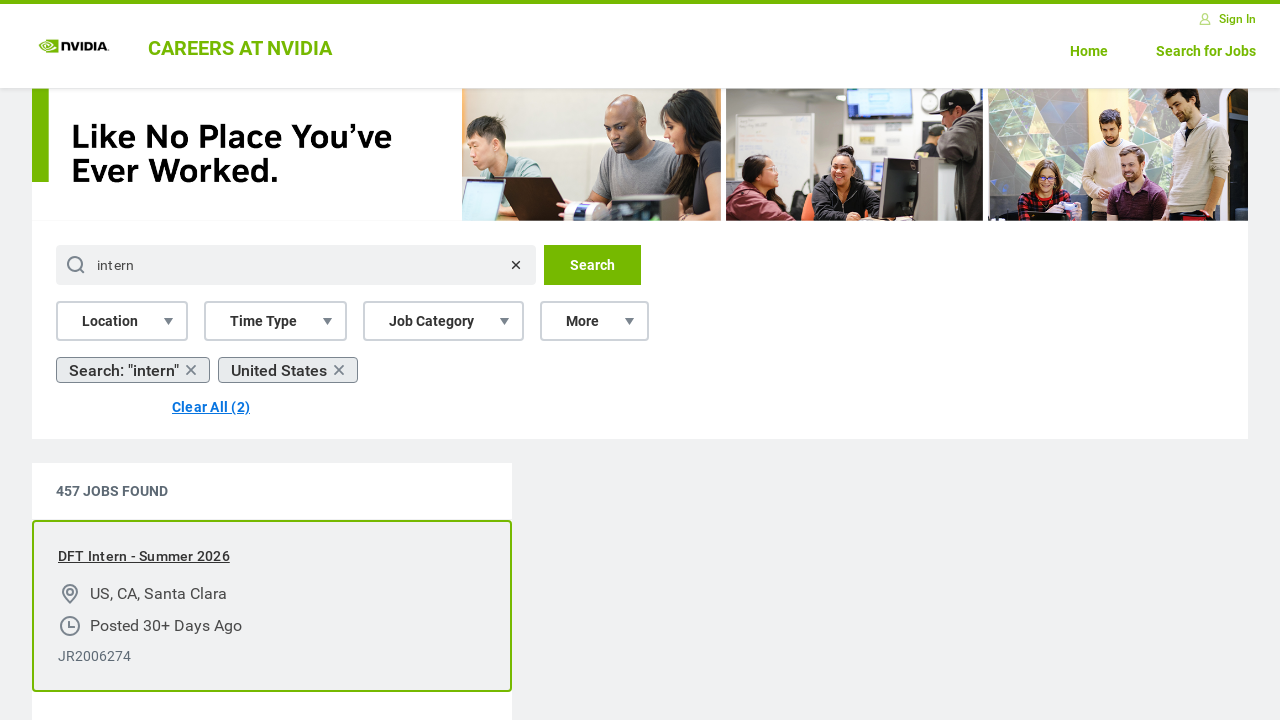

Job posting description loaded for selected position
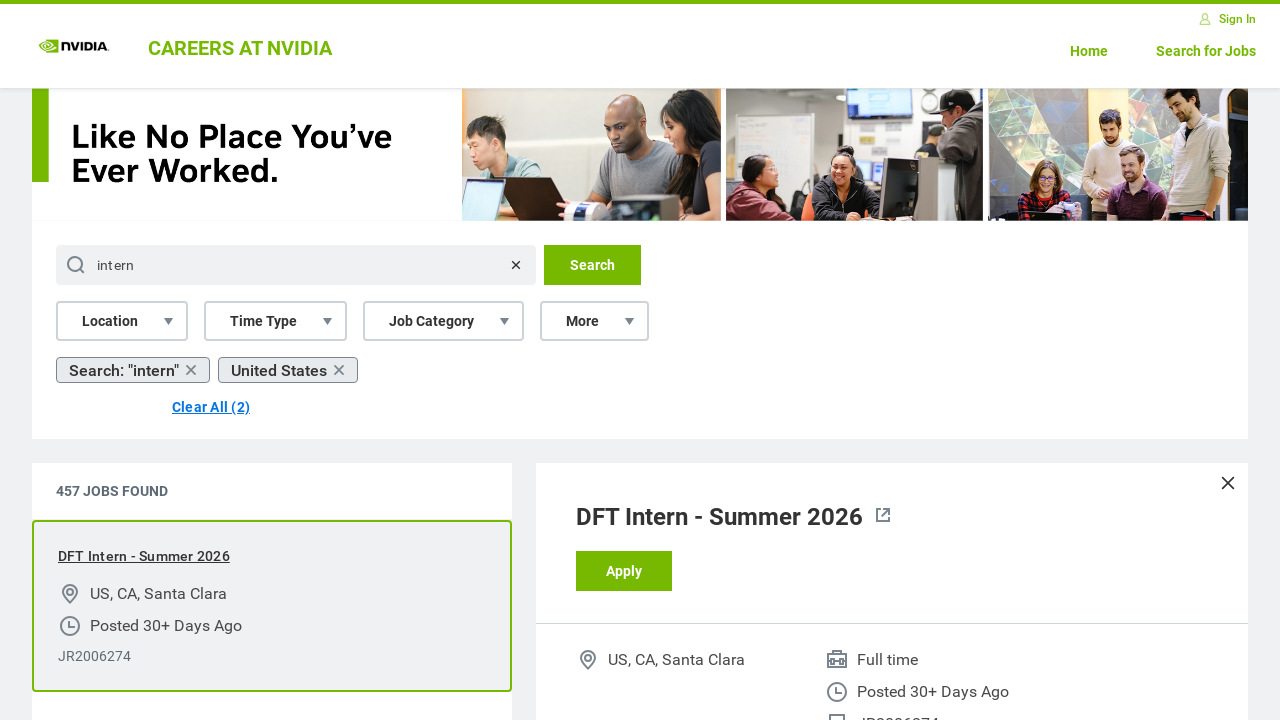

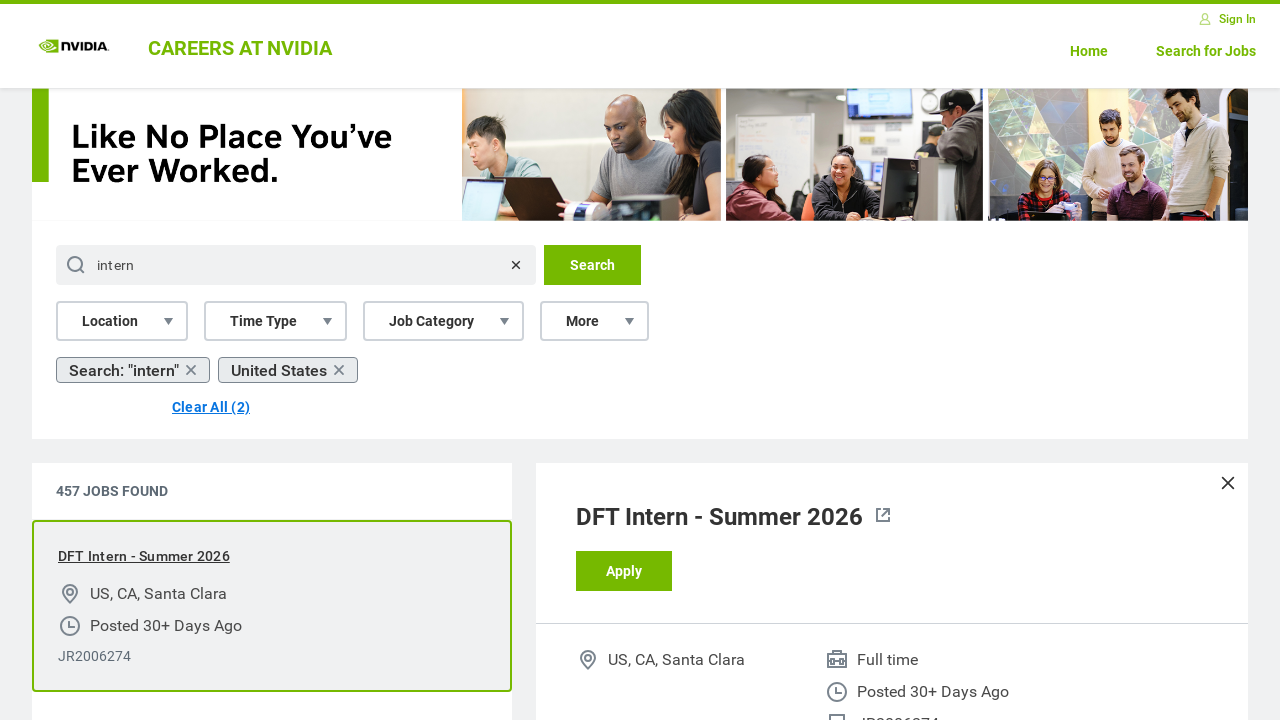